Tests window/tab handling by clicking a sidebar link that opens a new window, then switching to that new window.

Starting URL: https://omayo.blogspot.com/

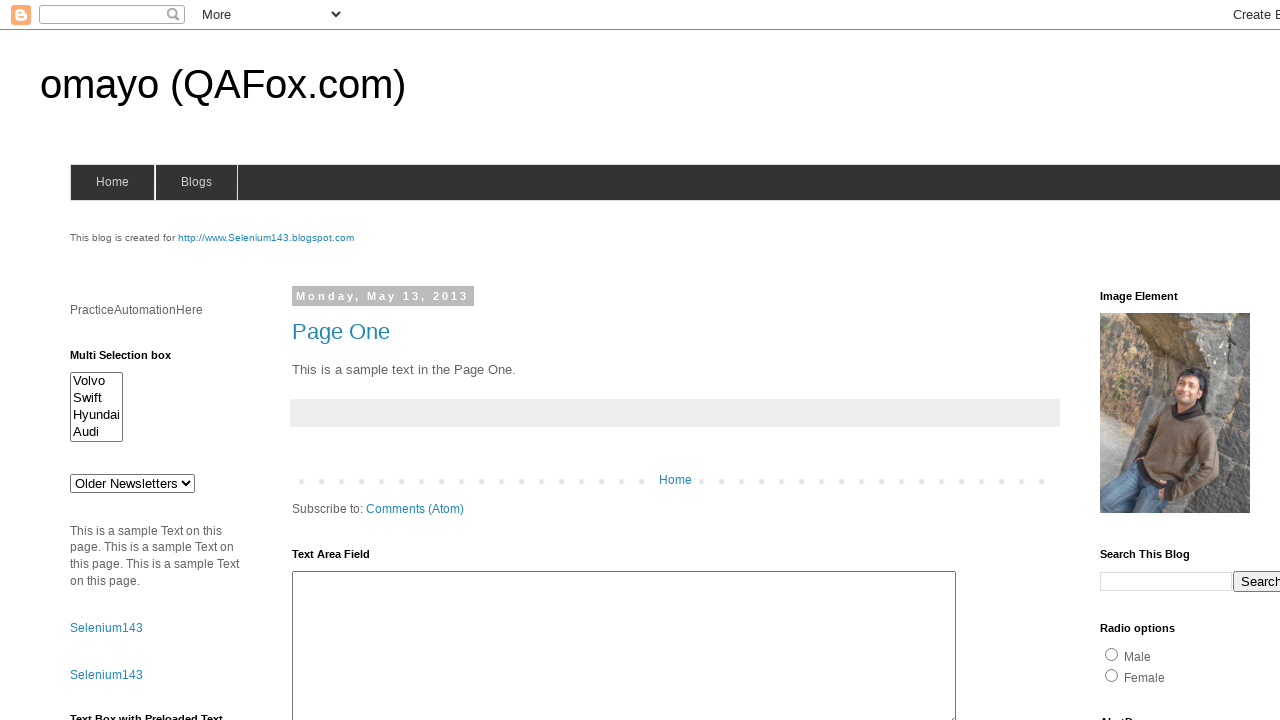

Clicked 4th link in first sidebar section to open new window at (132, 360) on xpath=//div[@class='sidebar section'][1]/descendant::a[4]
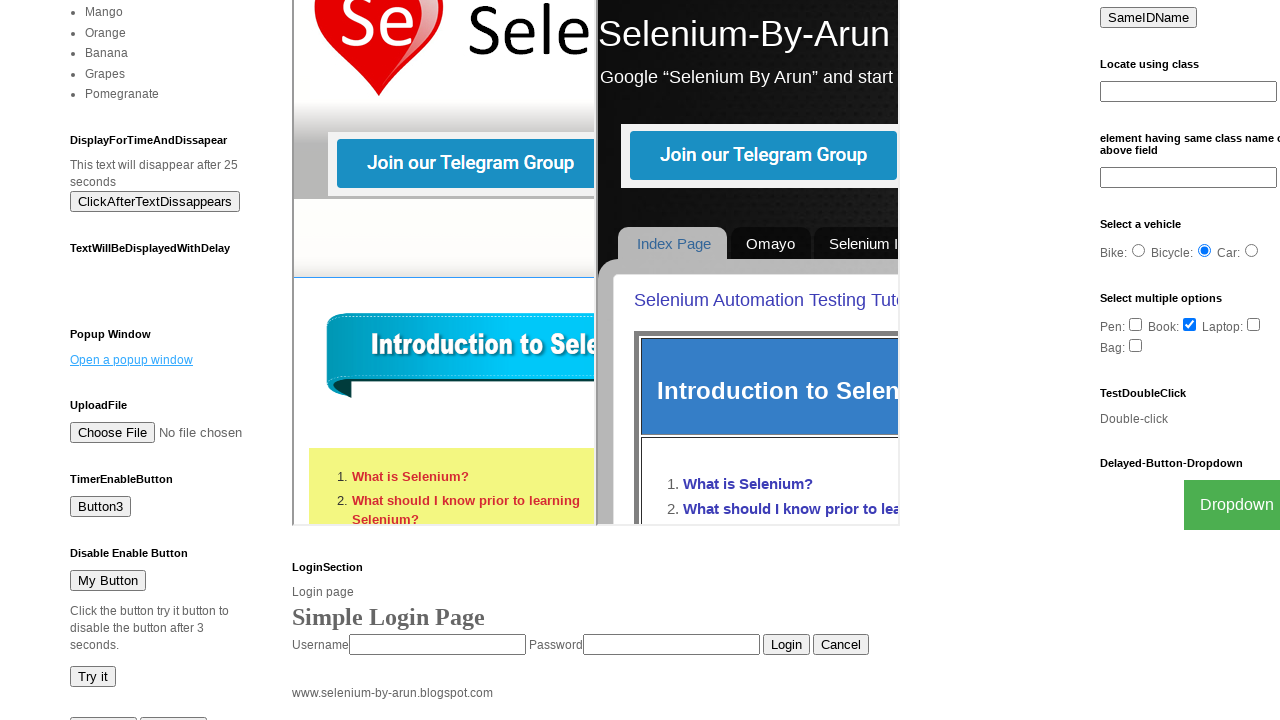

Captured new window/tab reference
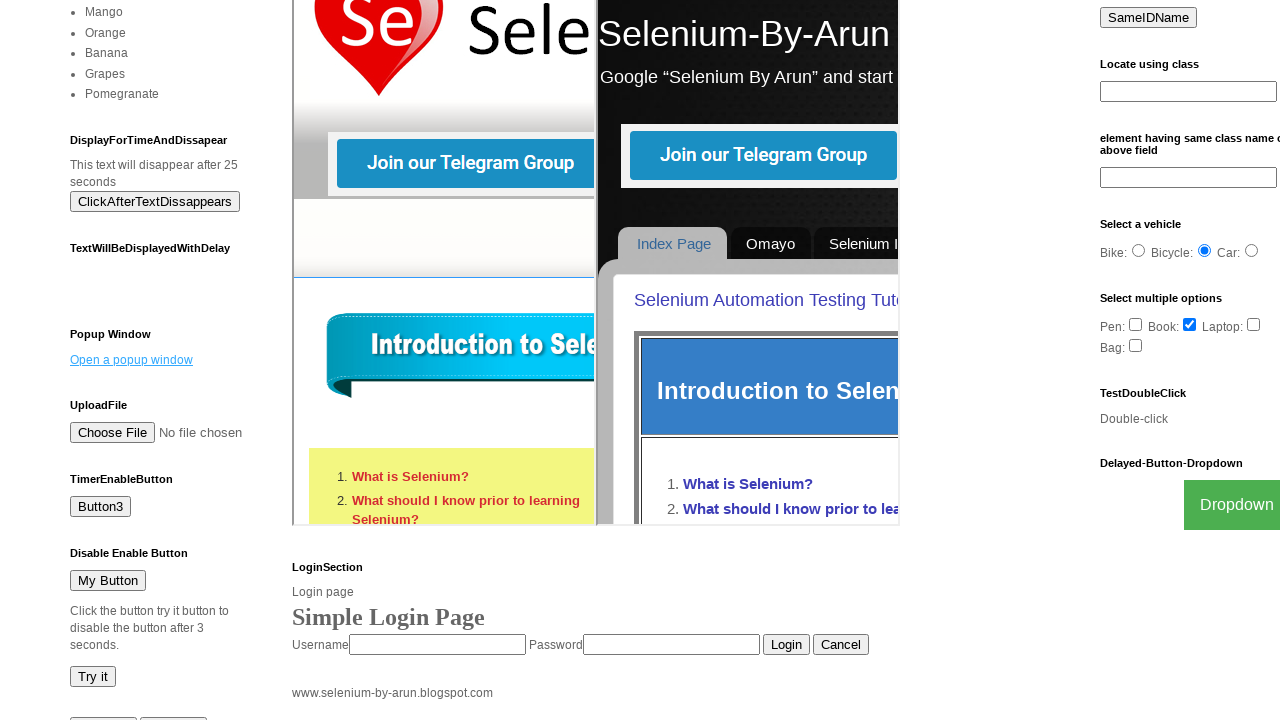

New page loaded successfully
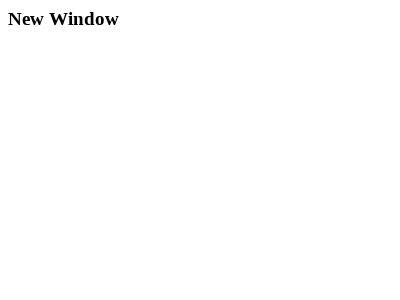

Retrieved new window title: New Window
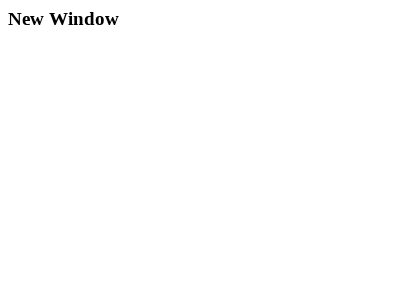

Switched back to original page
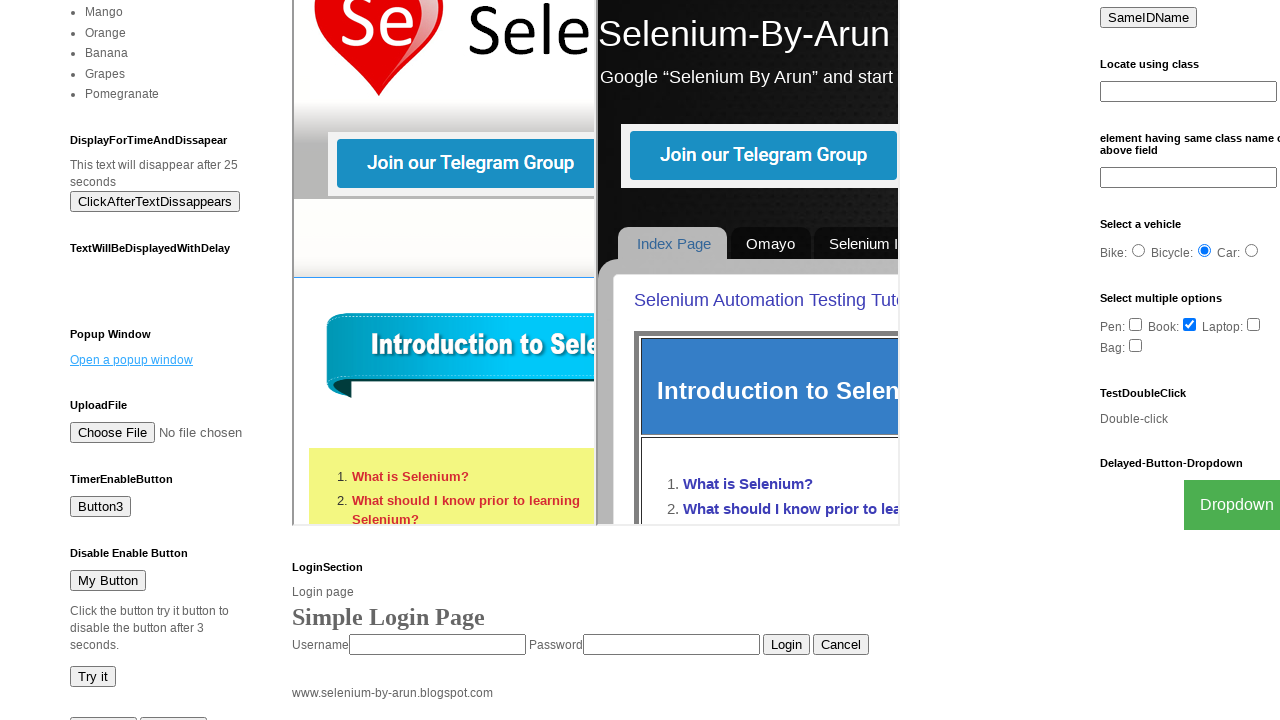

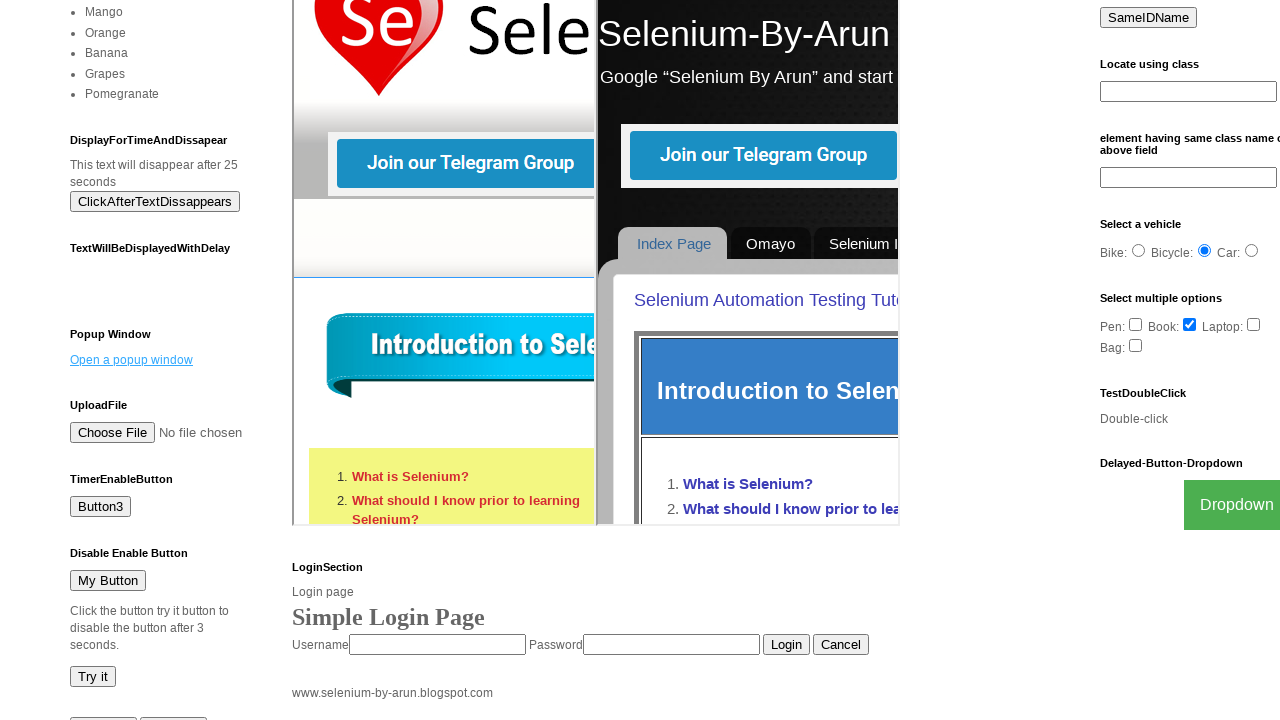